Tests auto-suggestion dropdown functionality by typing "ind" and selecting "India" from the dropdown suggestions

Starting URL: https://rahulshettyacademy.com/dropdownsPractise/

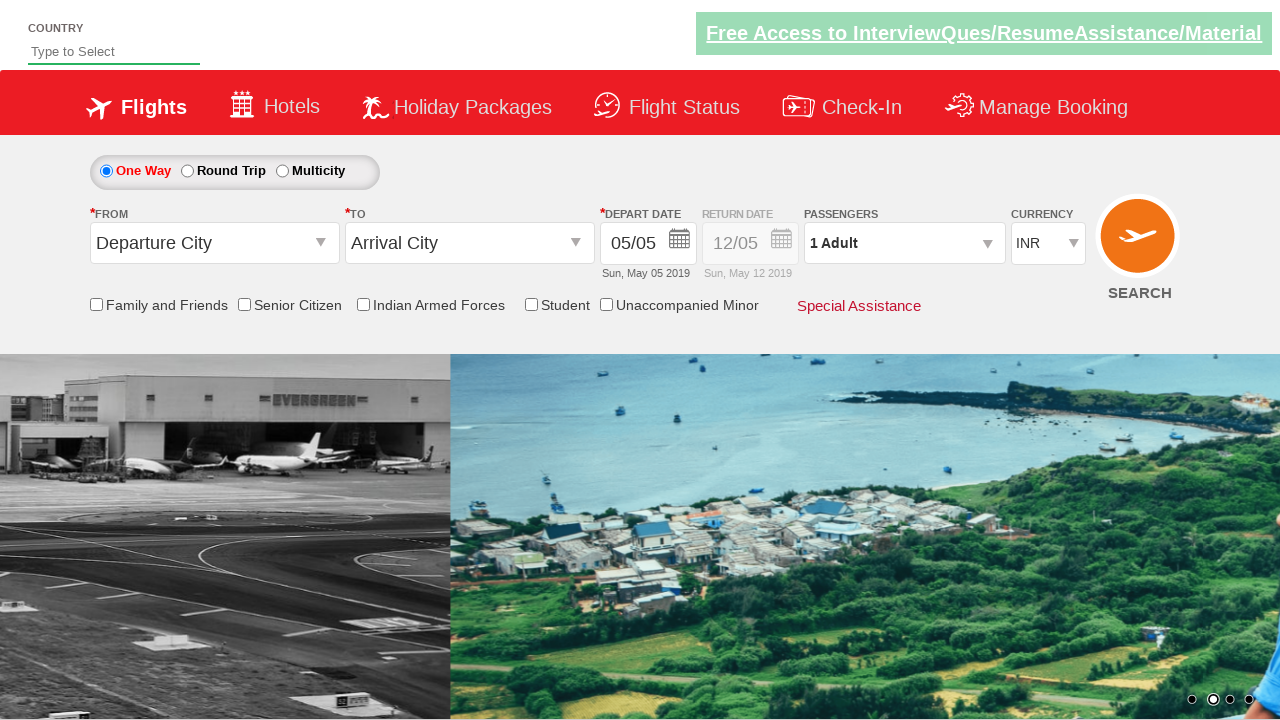

Typed 'ind' into autosuggest field on #autosuggest
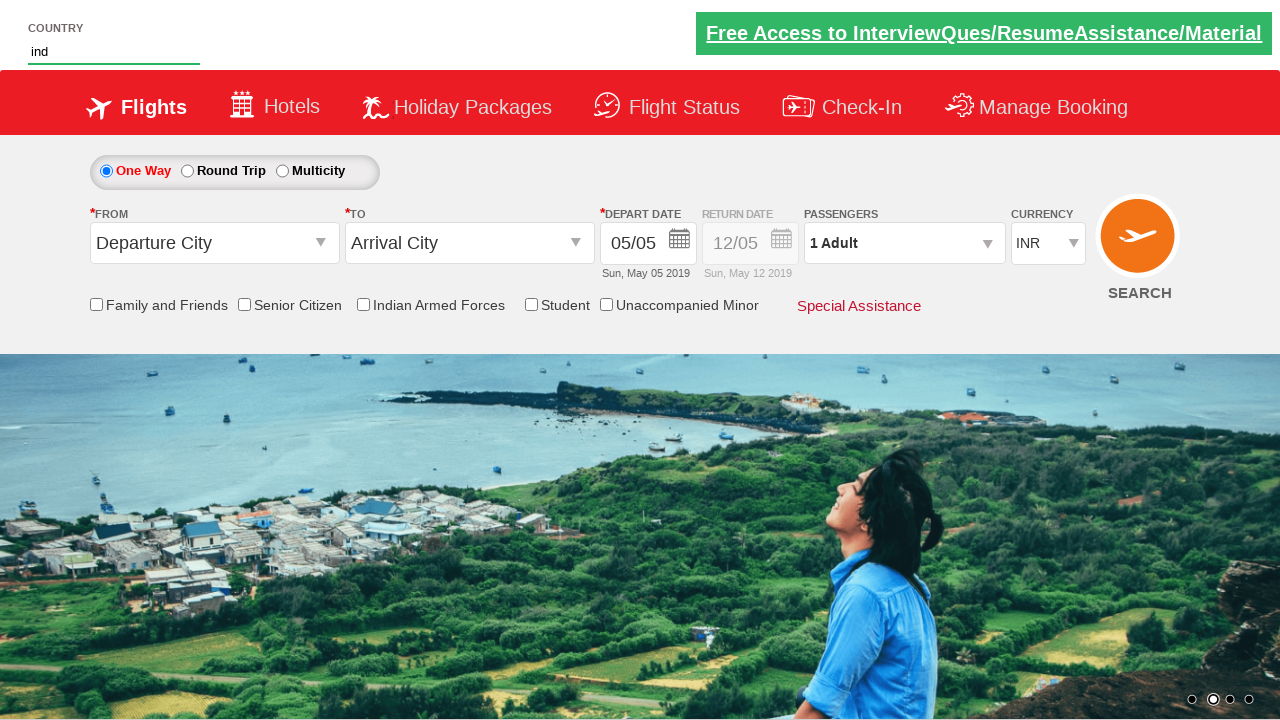

Dropdown suggestions appeared
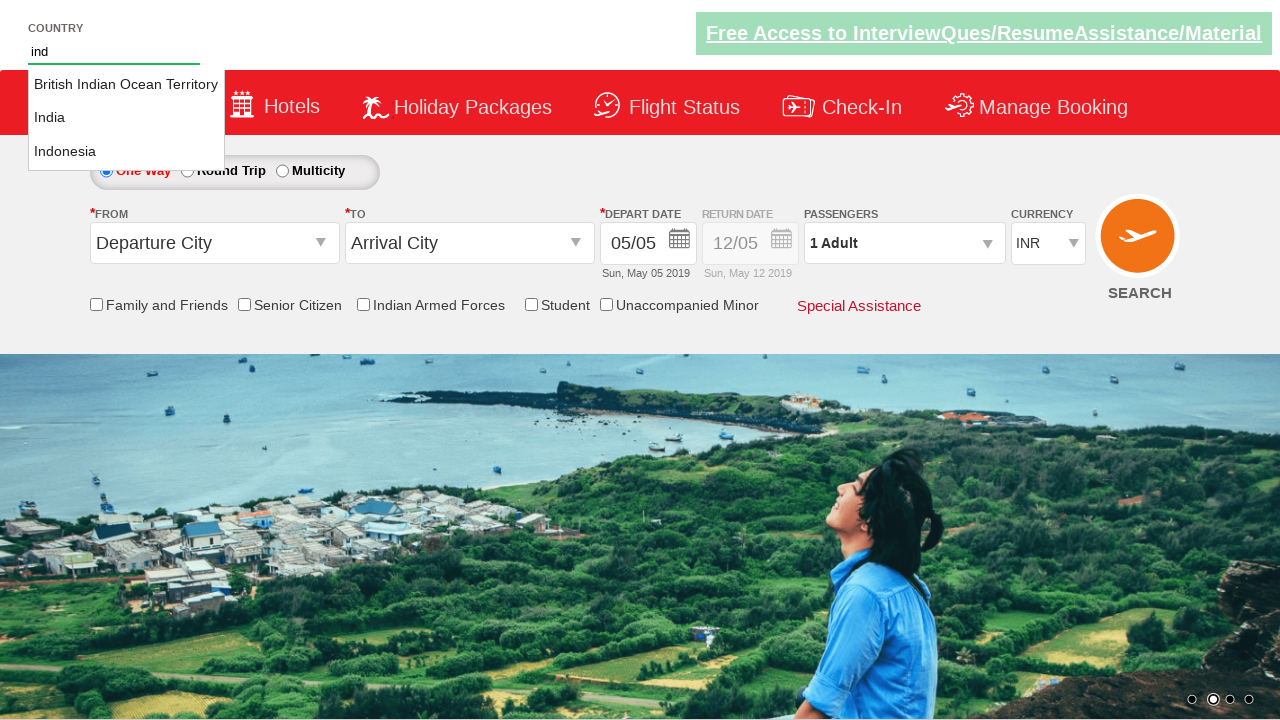

Retrieved all suggestion items from dropdown
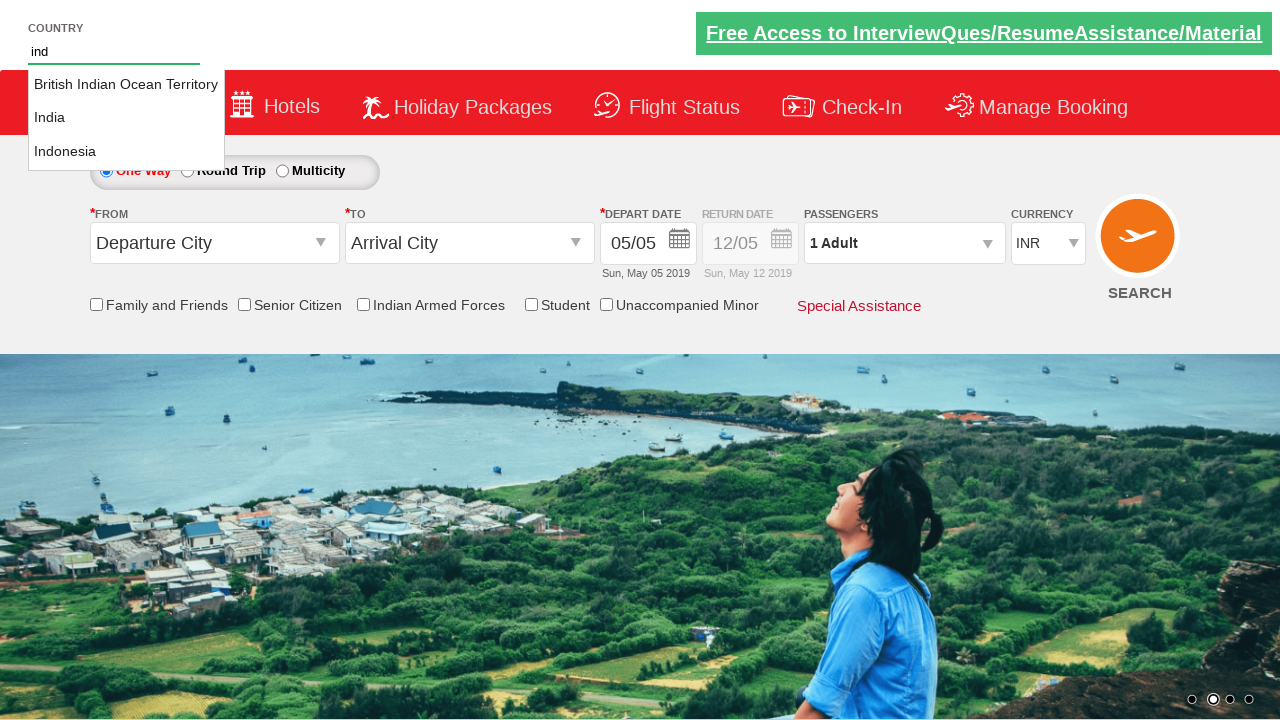

Selected 'India' from dropdown suggestions
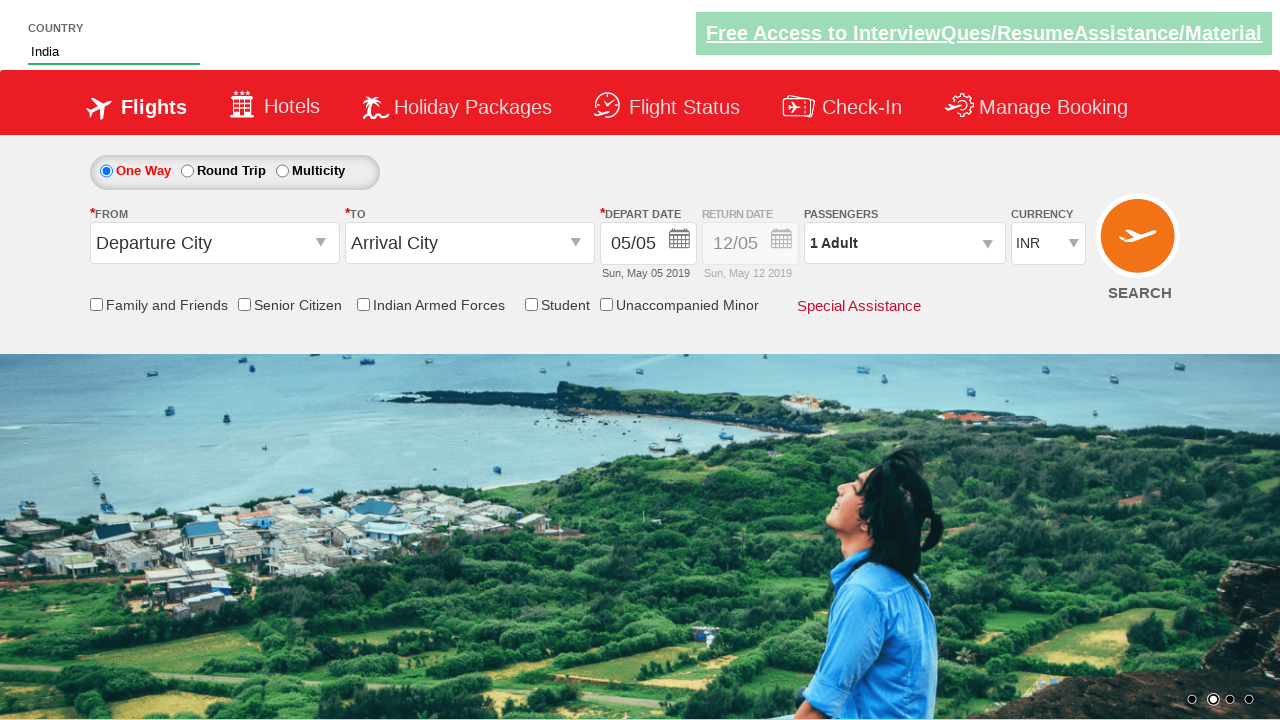

Verified selected value: India
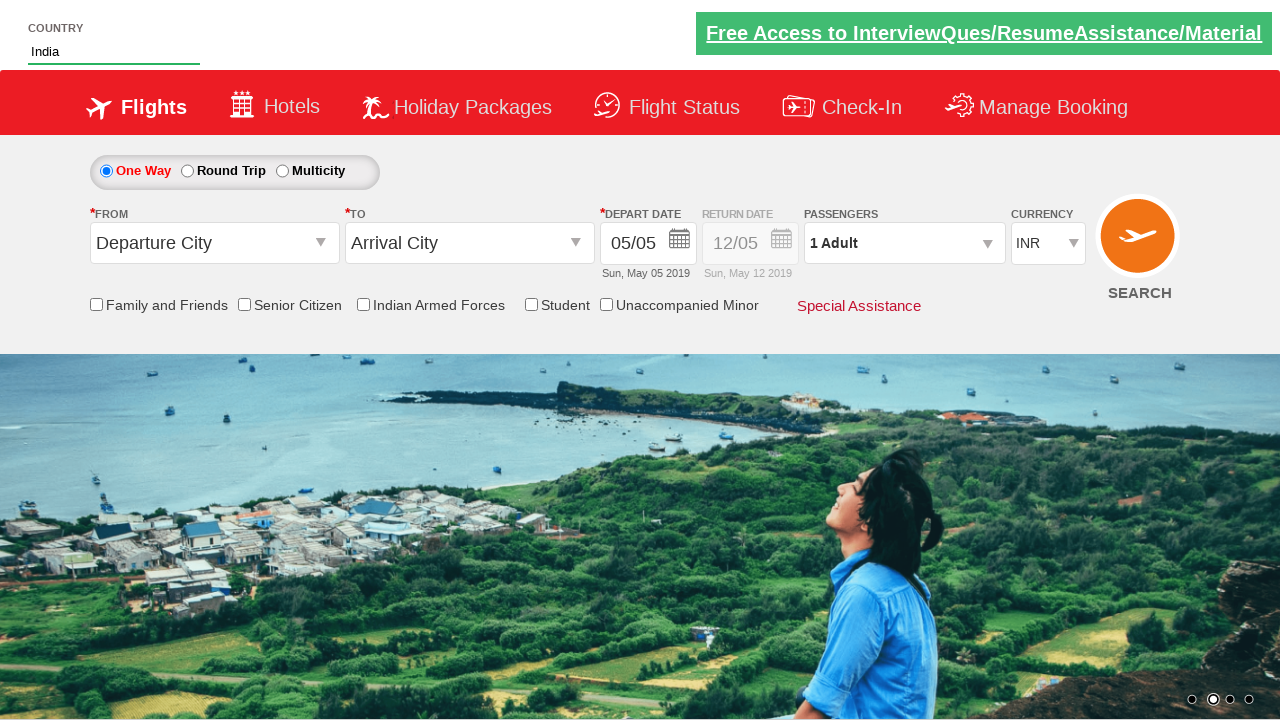

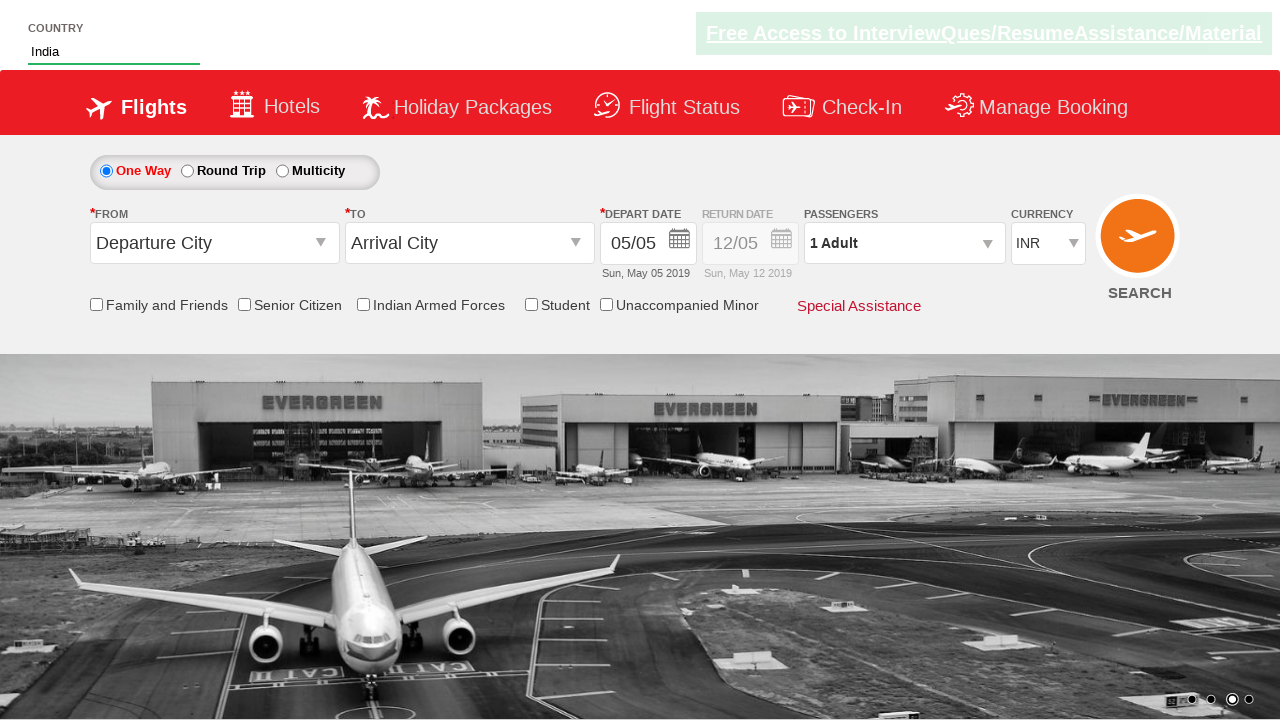